Tests various JavaScript event handlers by triggering click, double-click, context-click, keyboard, and mouse events on different buttons, then verifies all 11 events were triggered successfully.

Starting URL: https://testpages.herokuapp.com/styled/events/javascript-events.html

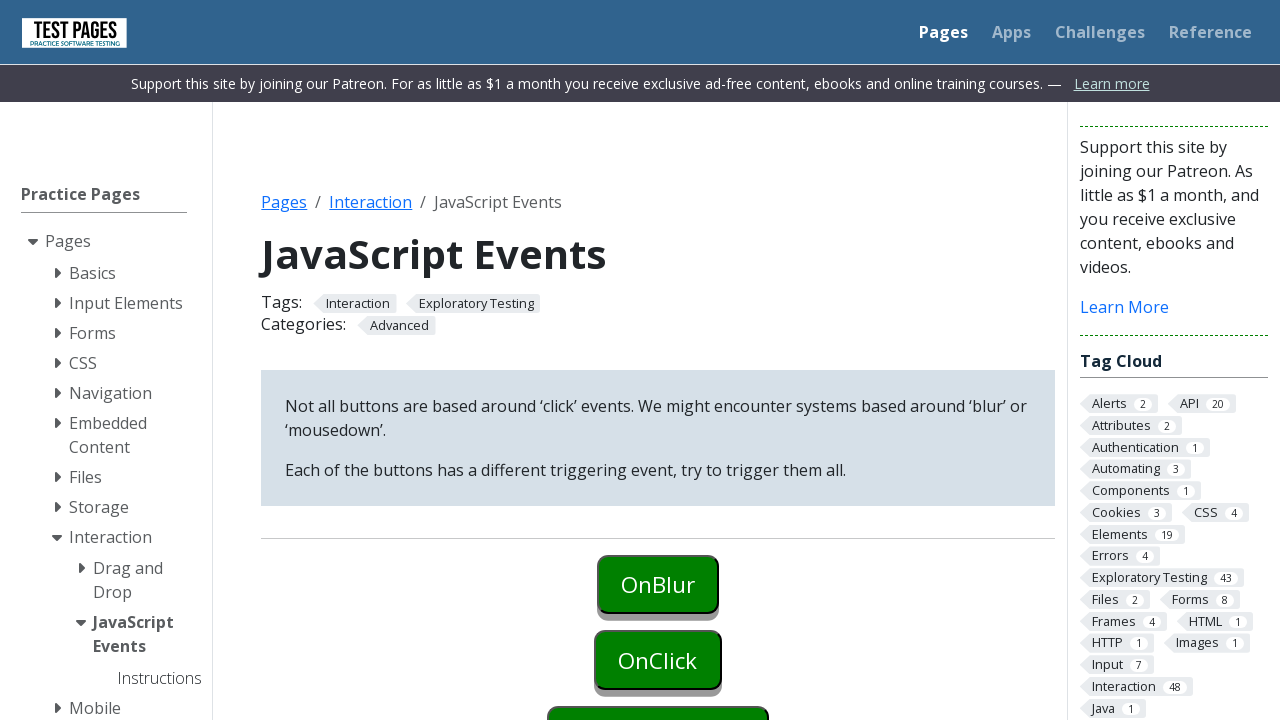

Navigated to JavaScript events test page
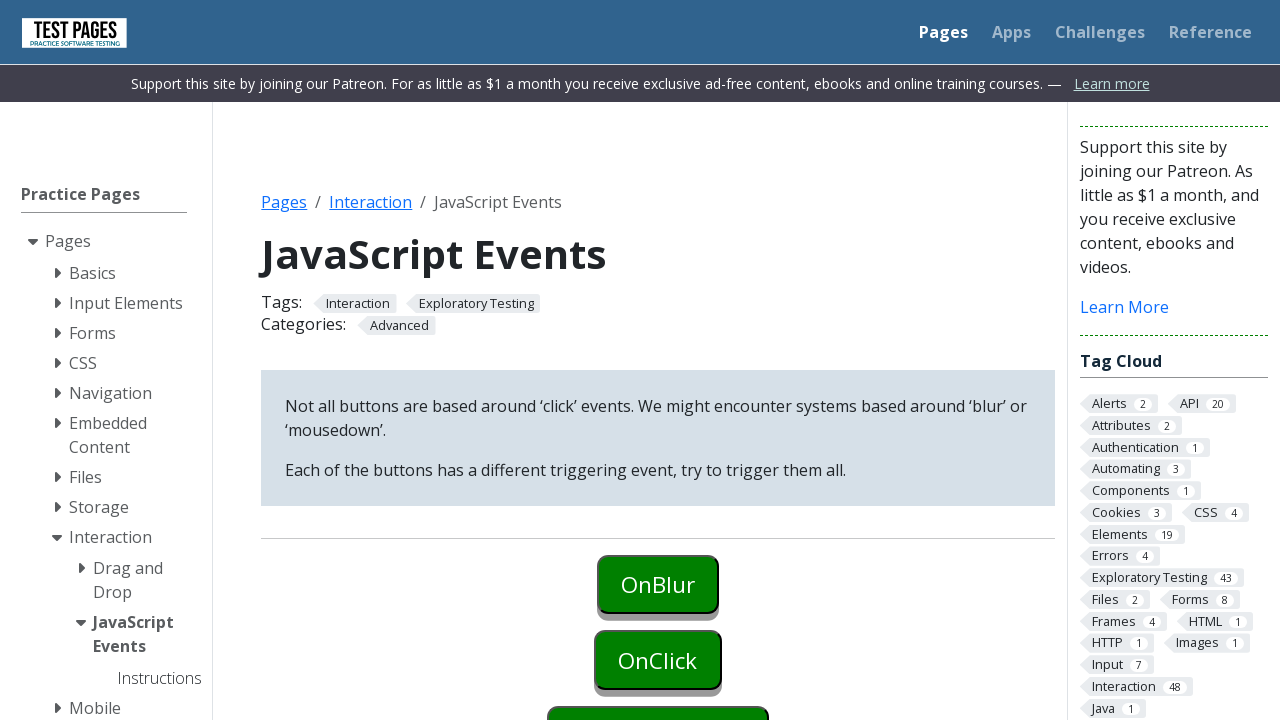

Clicked onblur button to trigger blur event at (658, 584) on #onblur
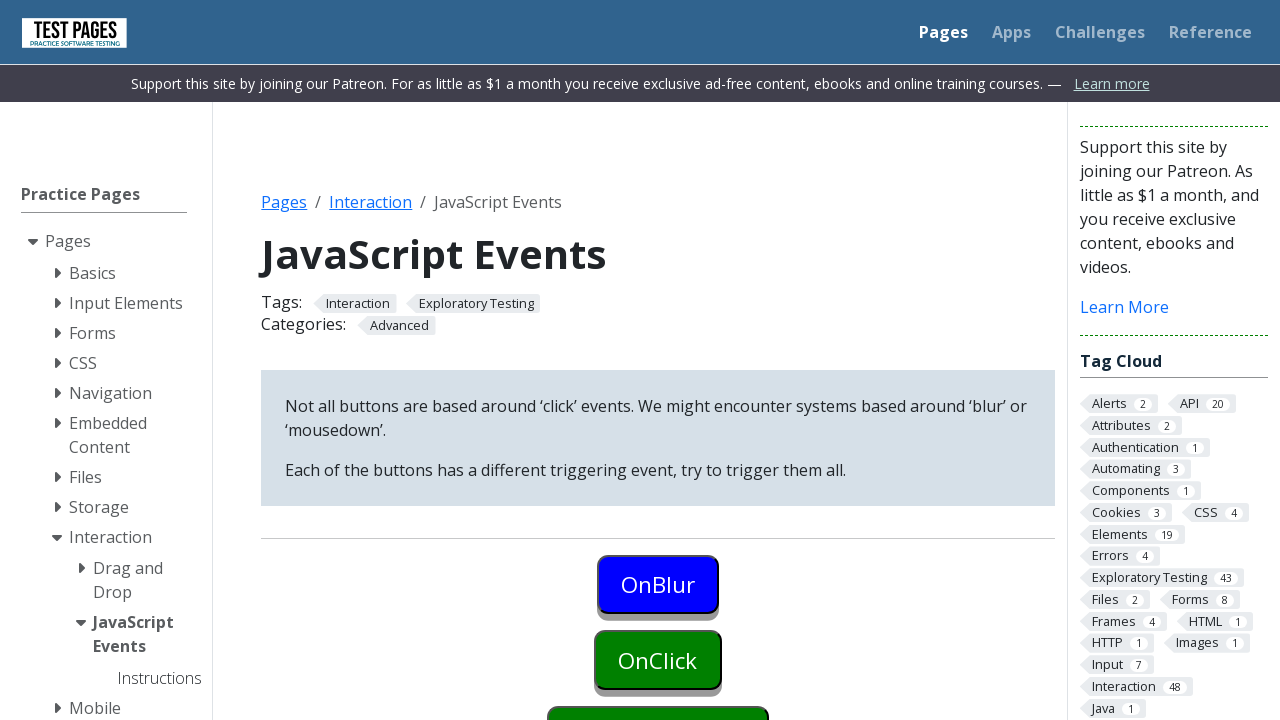

Clicked onclick button (first click also triggers onblur) at (658, 660) on #onclick
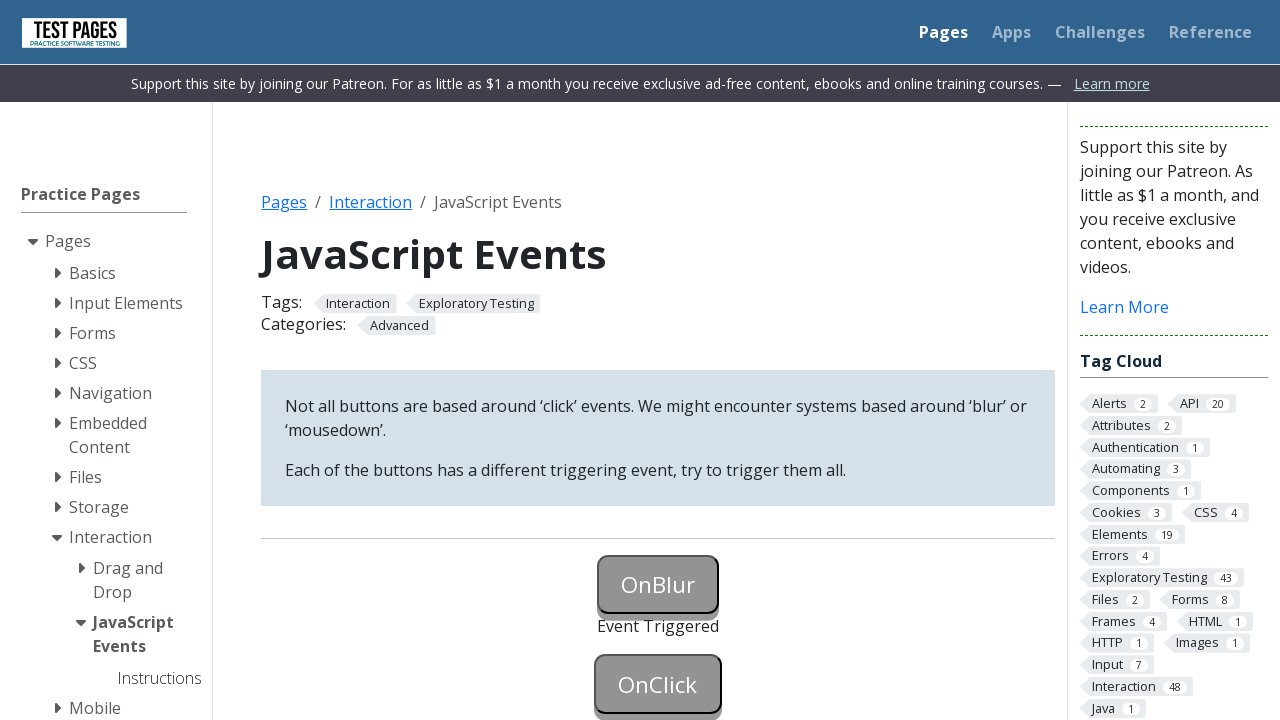

Clicked onclick button again to trigger click event at (658, 684) on #onclick
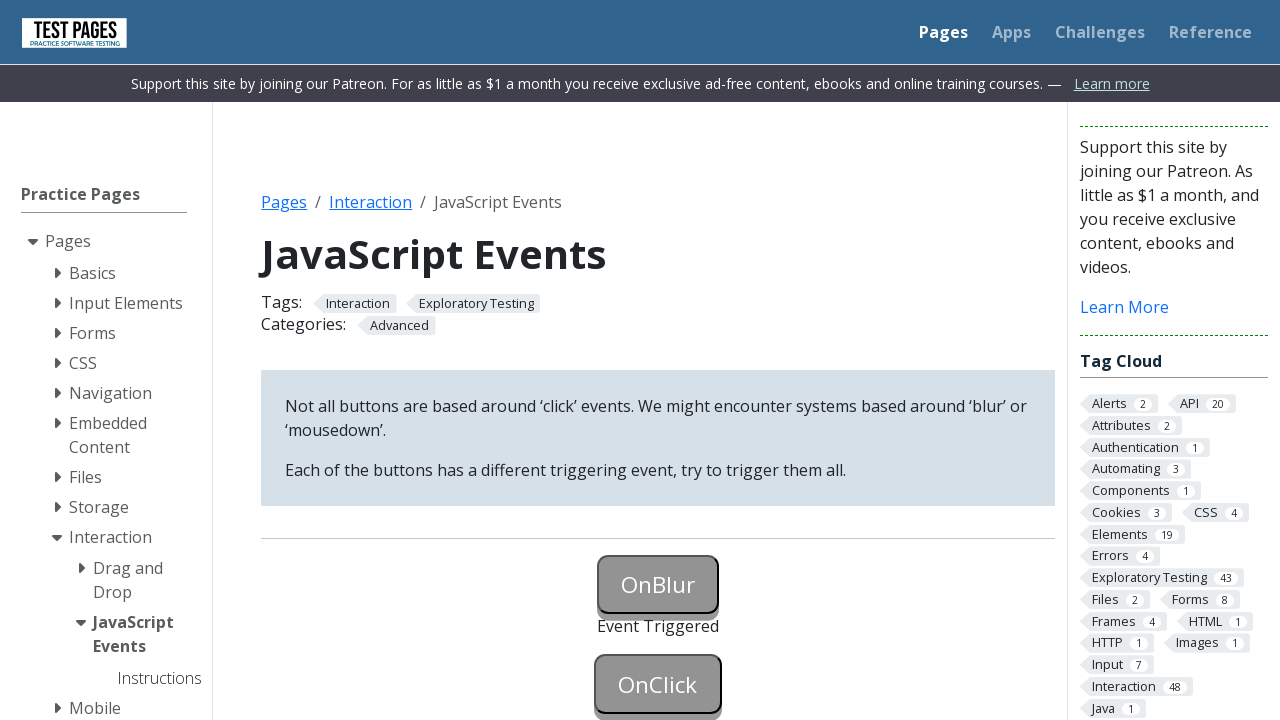

Right-clicked oncontextmenu button to trigger context menu event at (658, 360) on #oncontextmenu
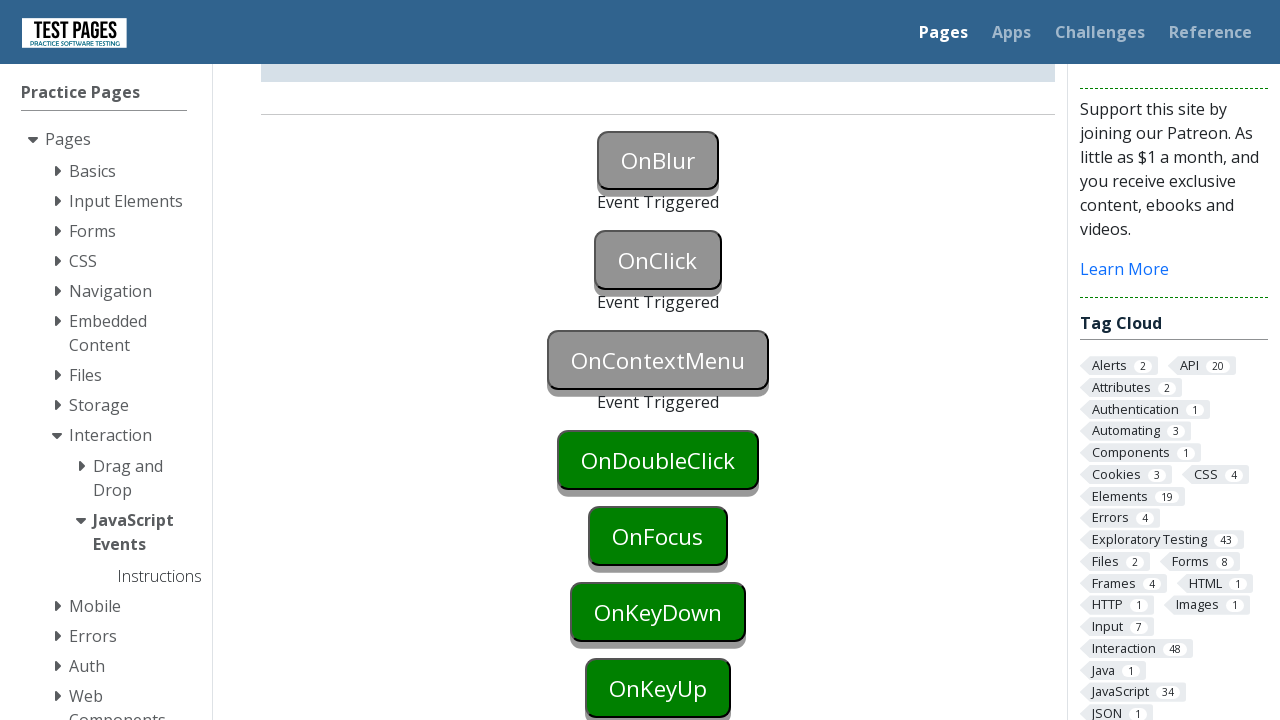

Double-clicked ondoubleclick button to trigger double-click event at (658, 460) on #ondoubleclick
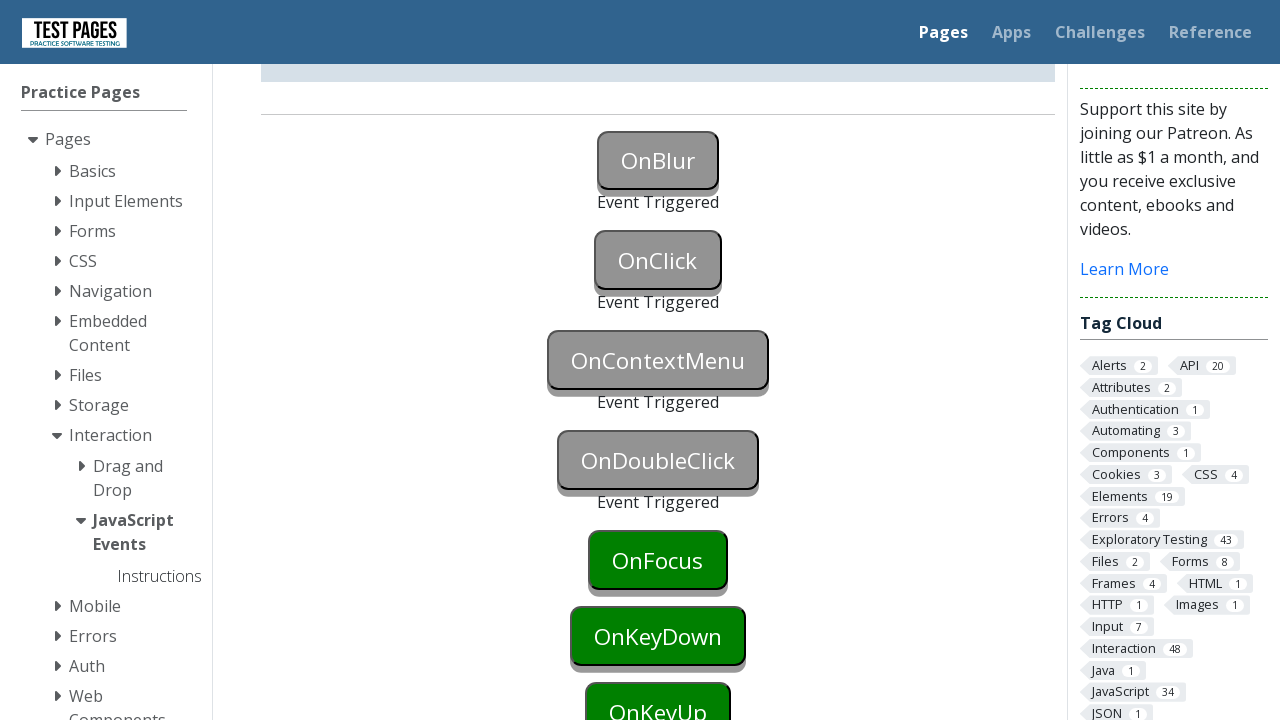

Clicked onfocus button to trigger focus event at (658, 560) on #onfocus
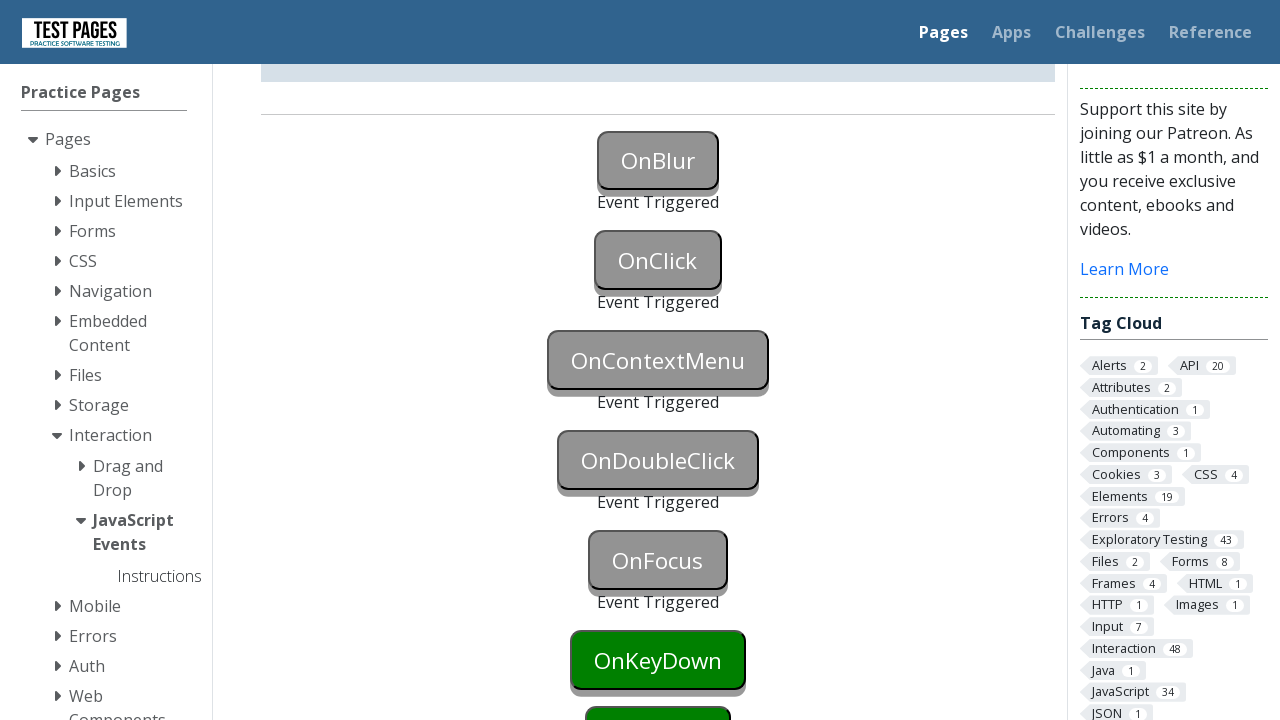

Clicked onkeydown button to focus it at (658, 660) on #onkeydown
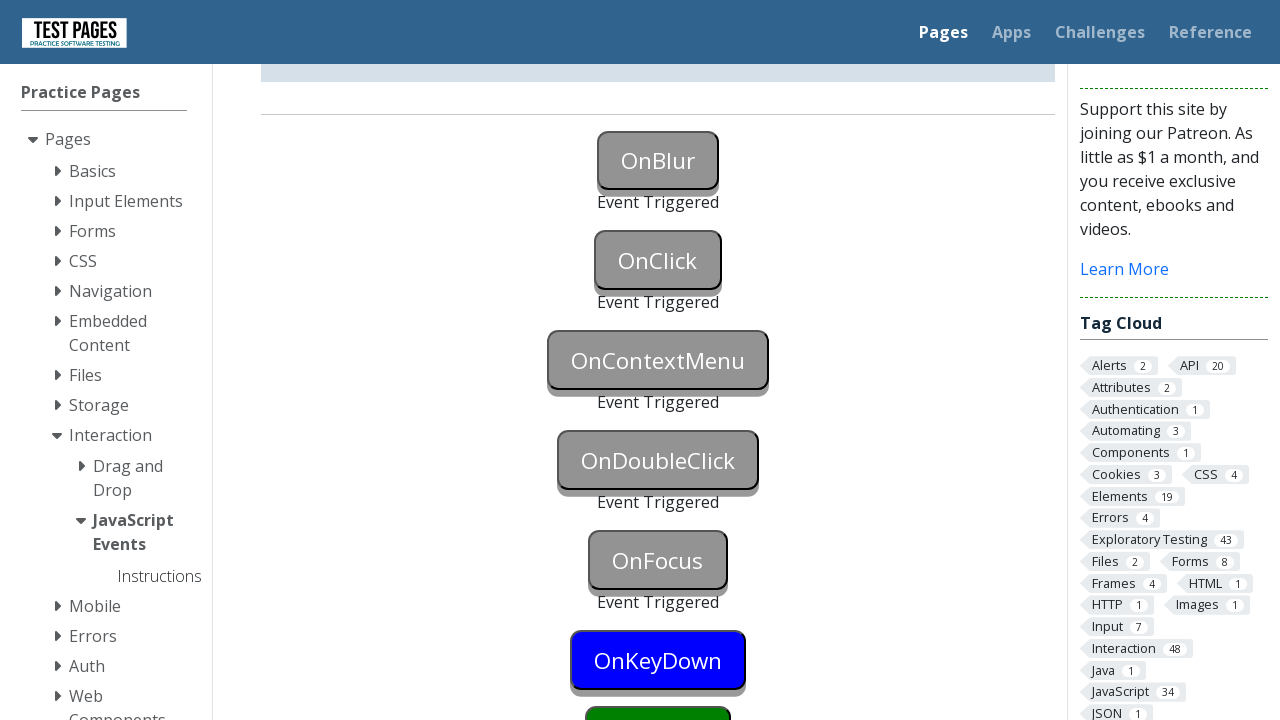

Pressed Space key to trigger keydown event on #onkeydown
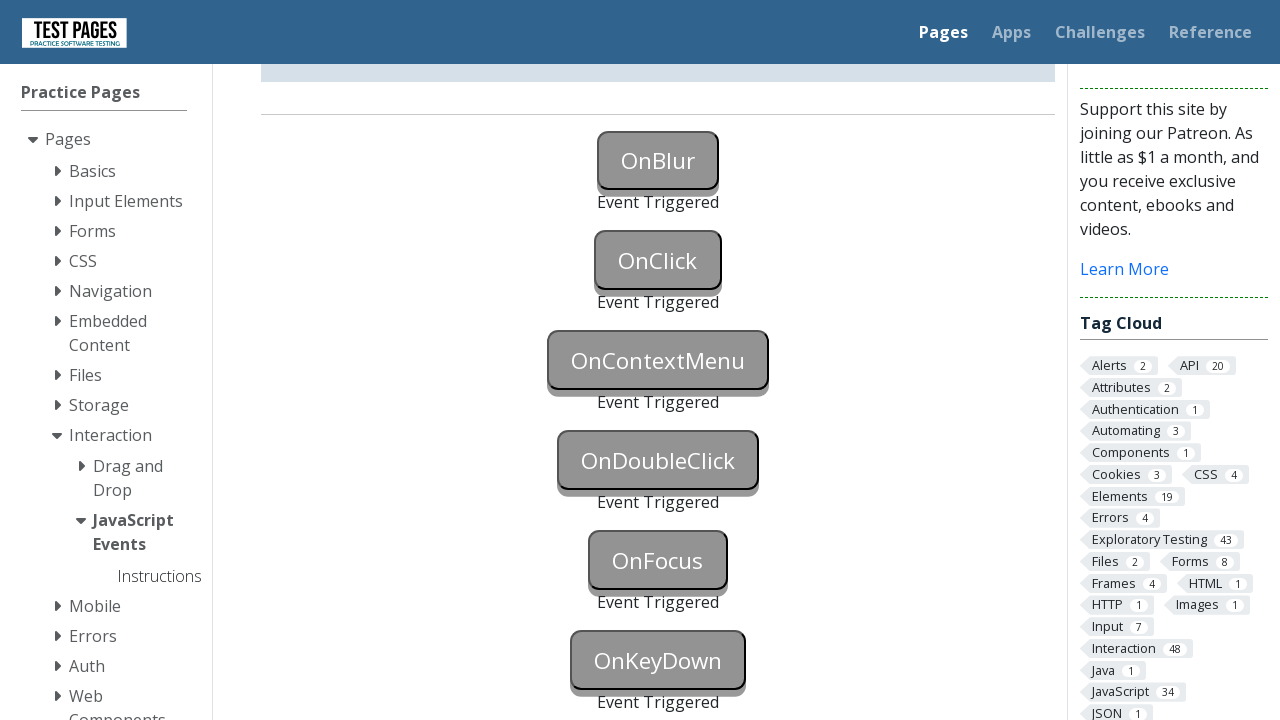

Clicked onkeyup button to focus it at (658, 360) on #onkeyup
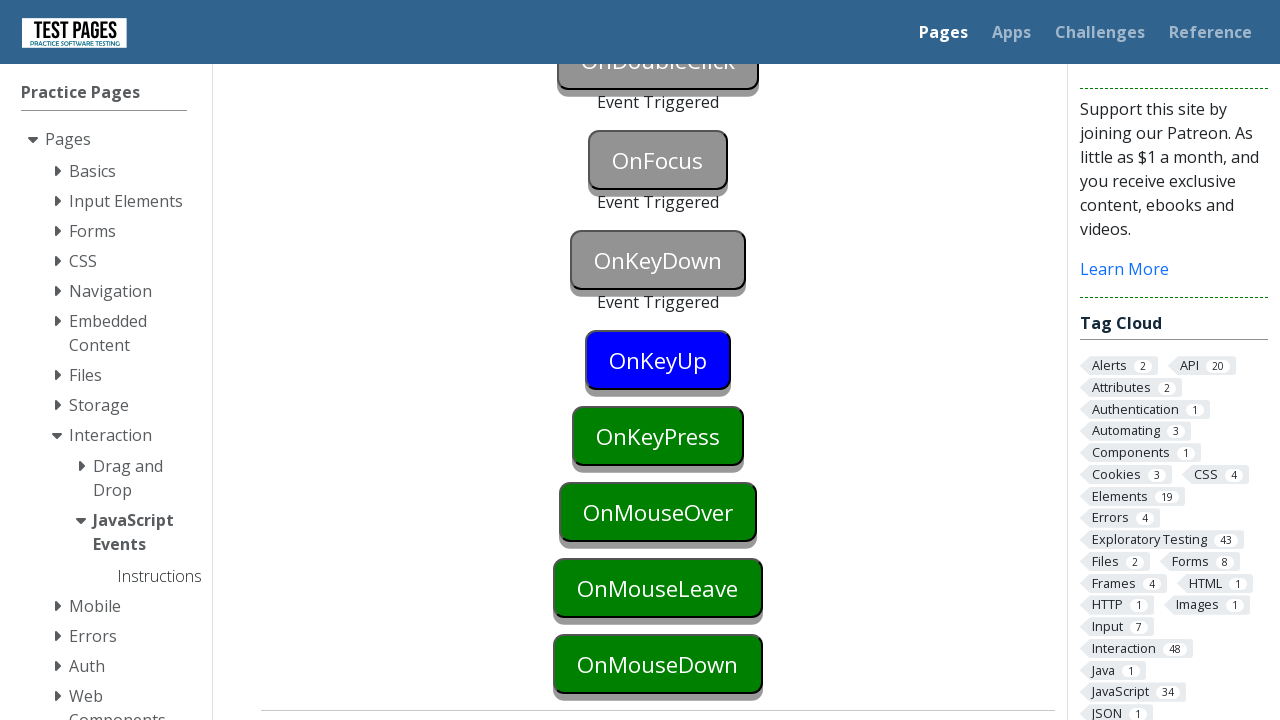

Pressed Space key to trigger keyup event on #onkeyup
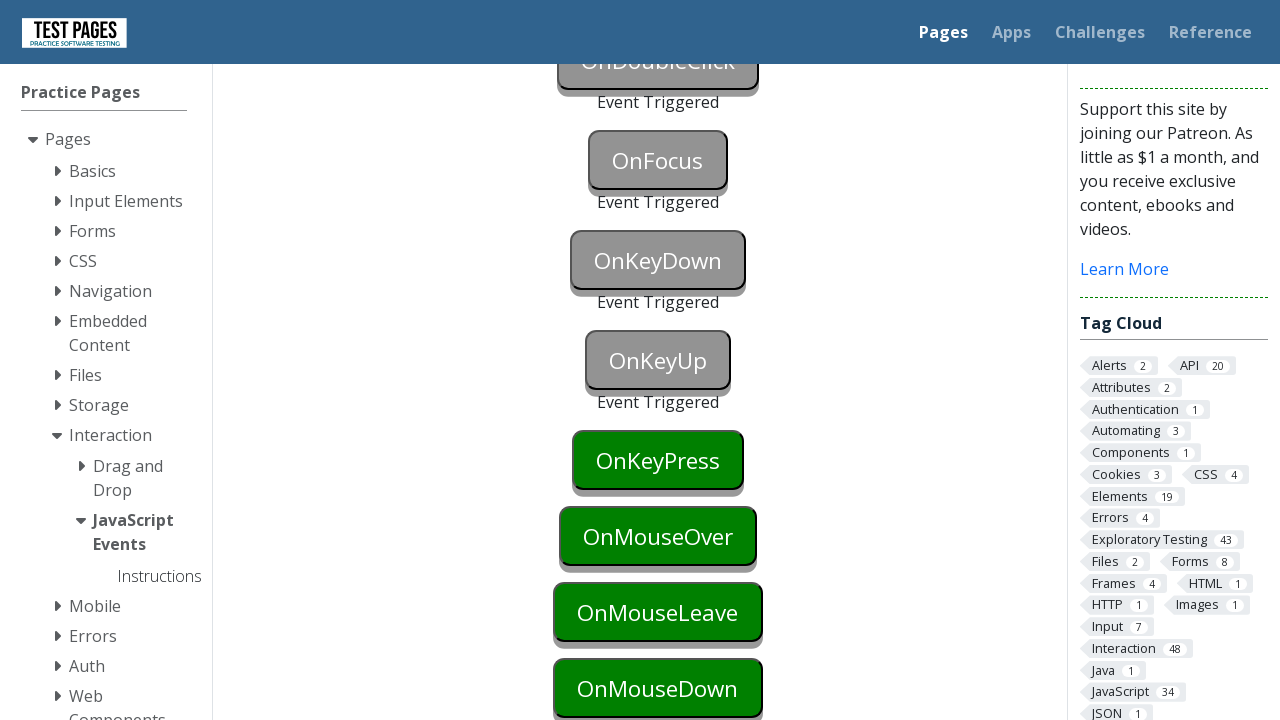

Clicked onkeypress button to focus it at (658, 460) on #onkeypress
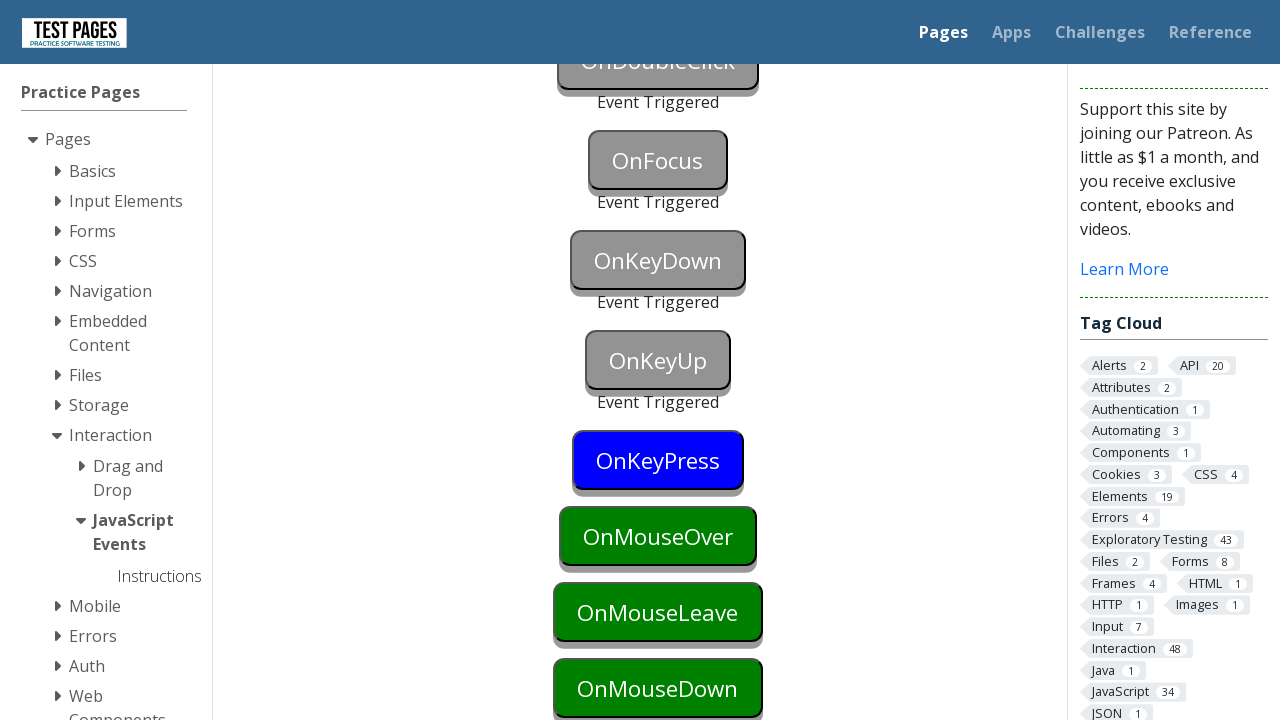

Pressed Space key to trigger keypress event on #onkeypress
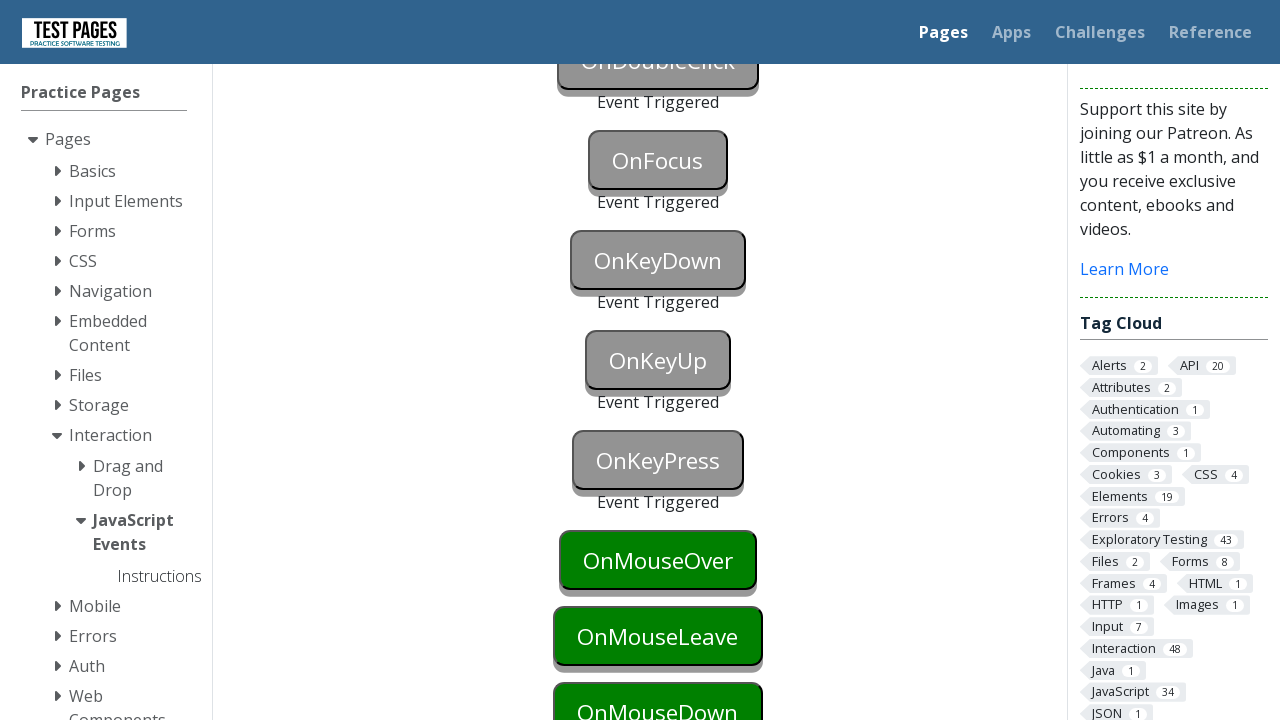

Hovered over onmouseover button to trigger mouseover event at (658, 560) on #onmouseover
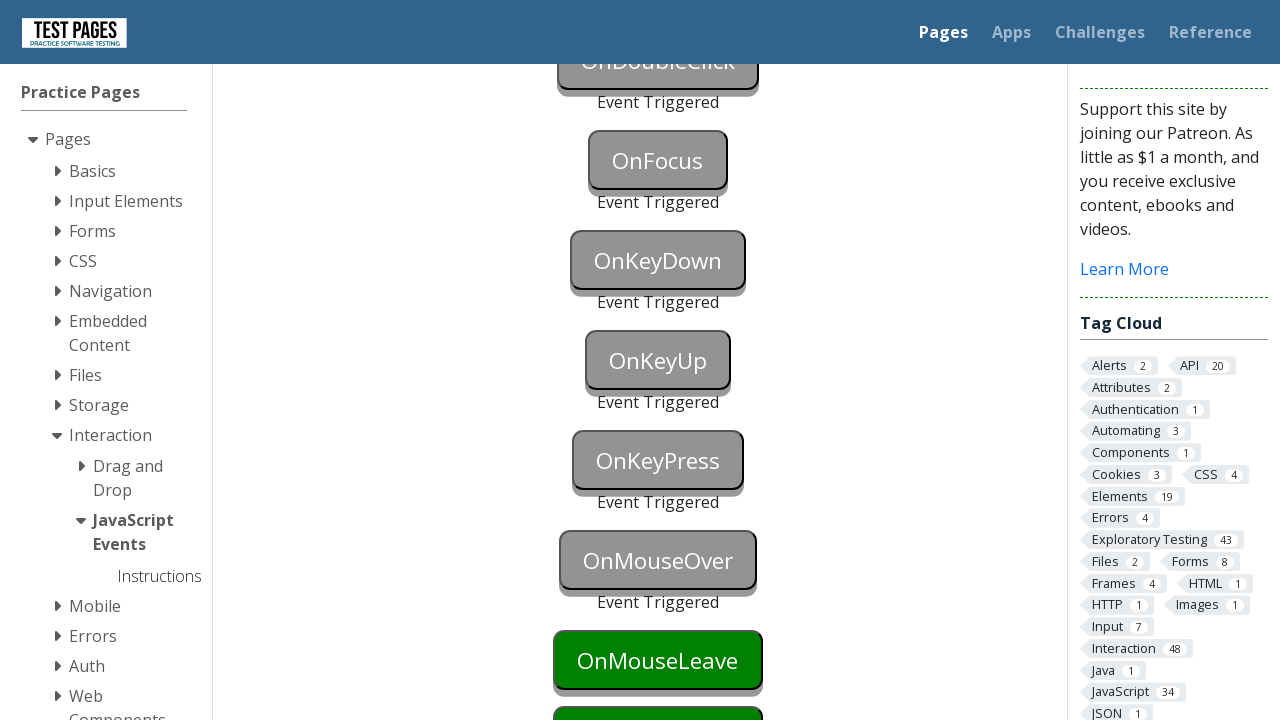

Hovered over onmouseleave button to trigger mouseleave event on previous element at (658, 660) on #onmouseleave
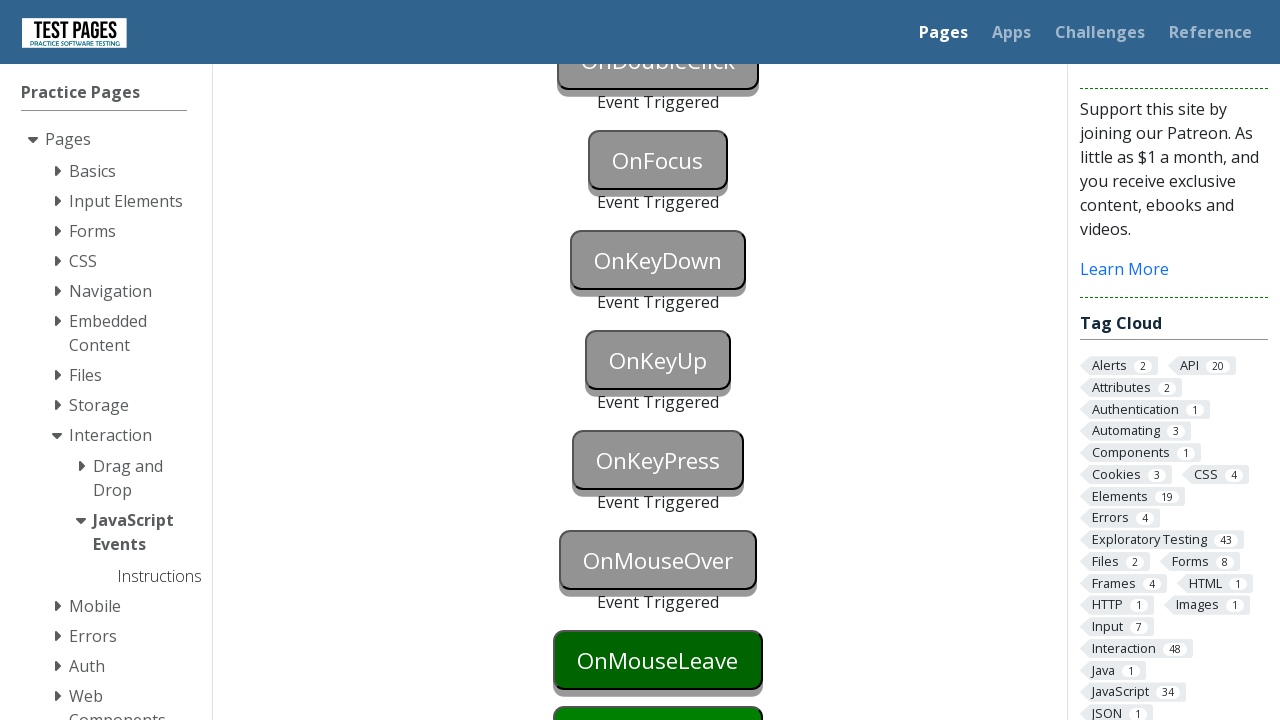

Clicked onmousedown button (first click triggers mouseleave) at (658, 690) on #onmousedown
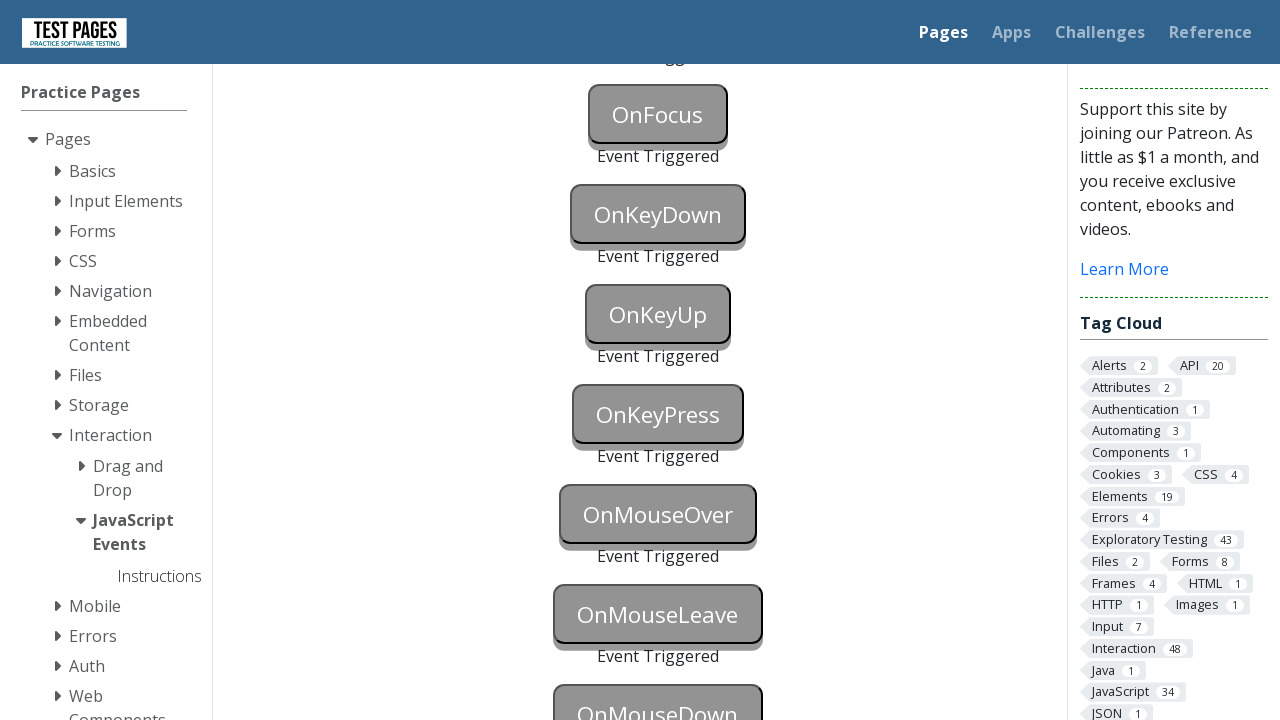

Clicked onmousedown button again to trigger mousedown event at (658, 690) on #onmousedown
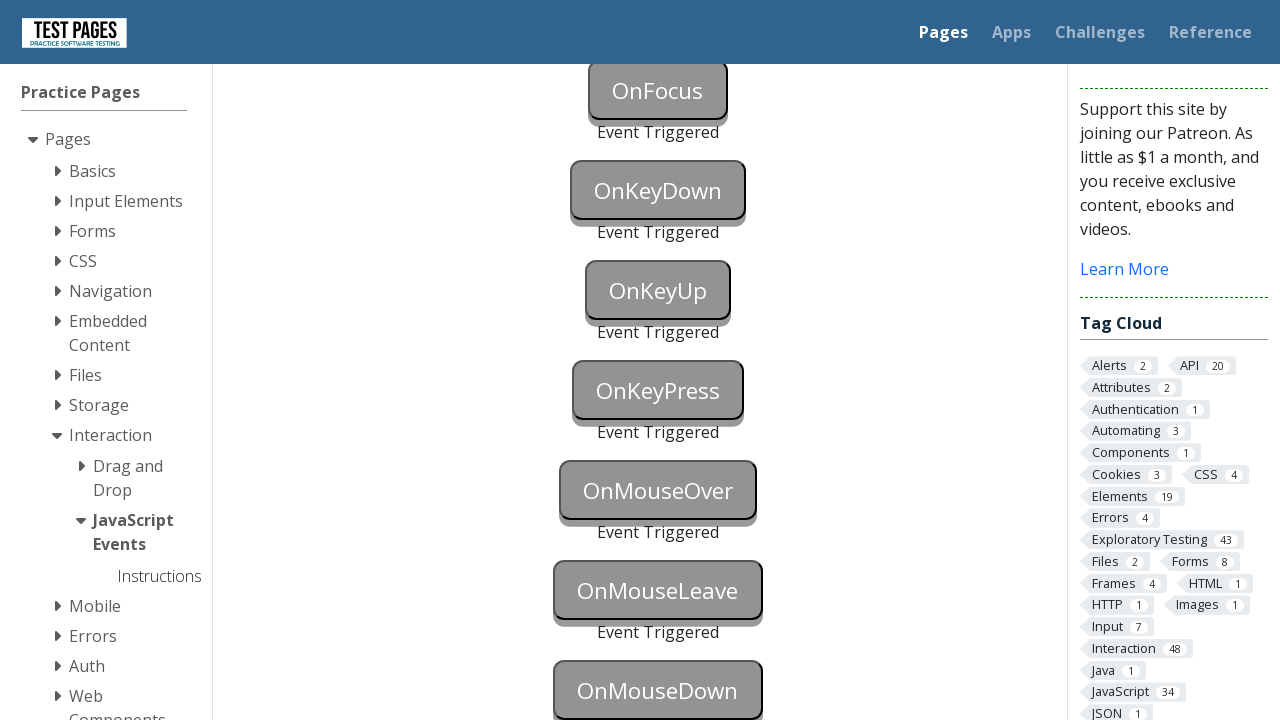

Verified that all 11 JavaScript events were successfully triggered
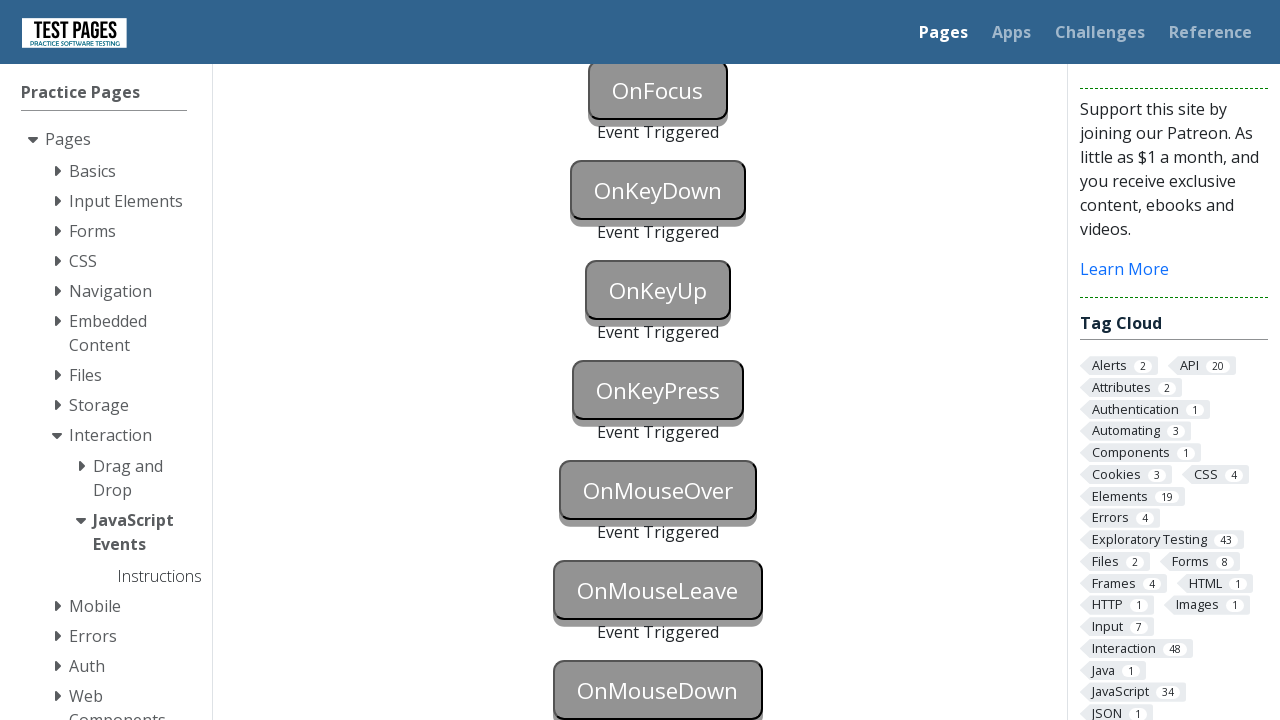

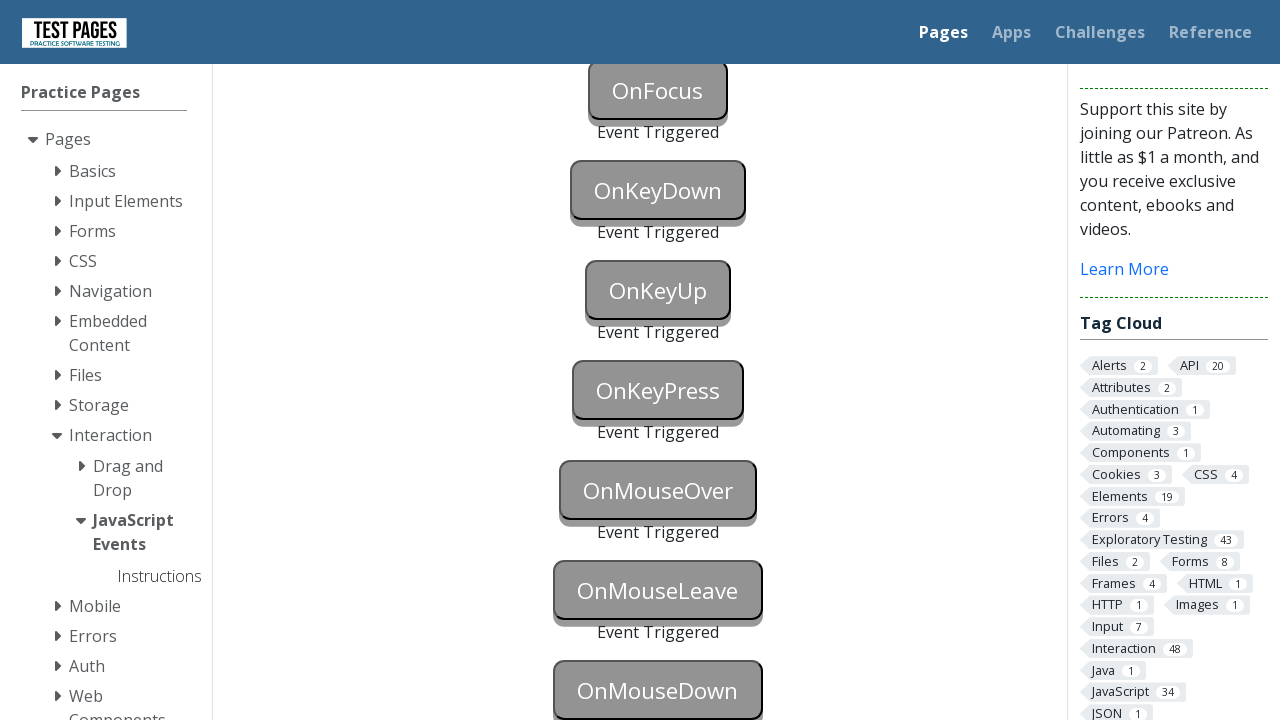